Tests click and hold functionality by selecting multiple consecutive items from 1 to 15 in a selectable list

Starting URL: https://automationfc.github.io/jquery-selectable/

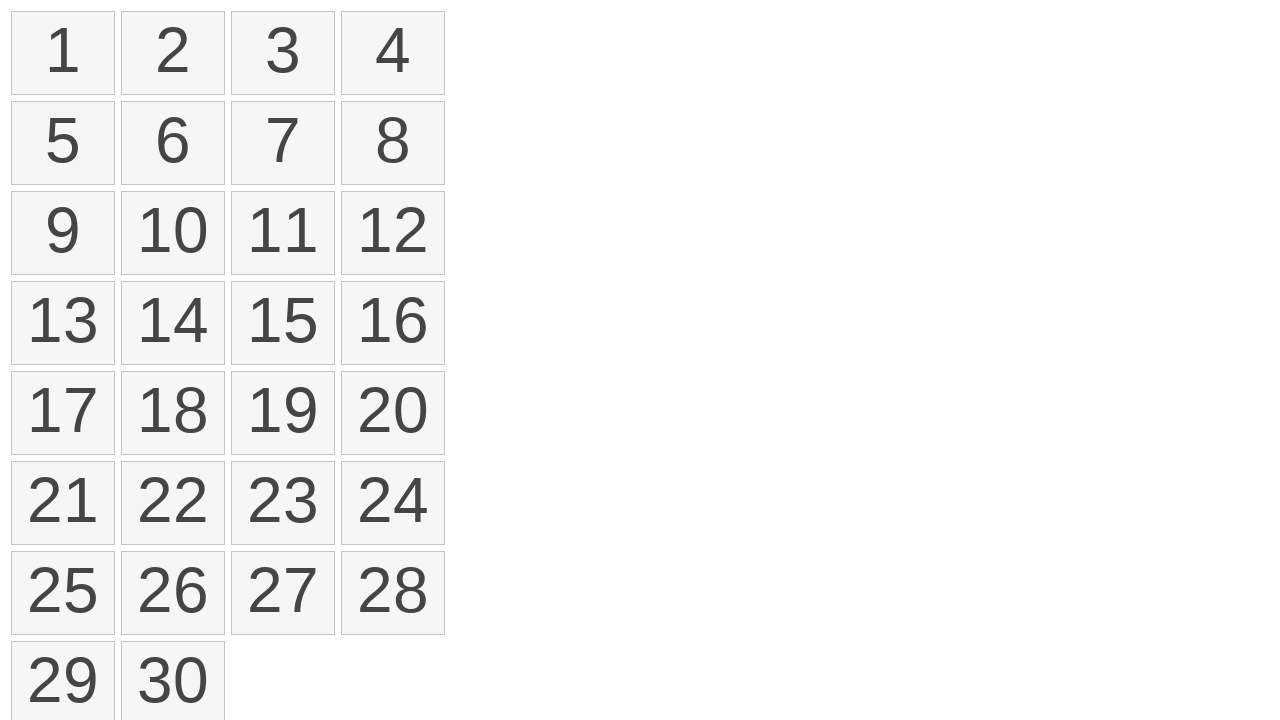

Retrieved all selectable items from the list
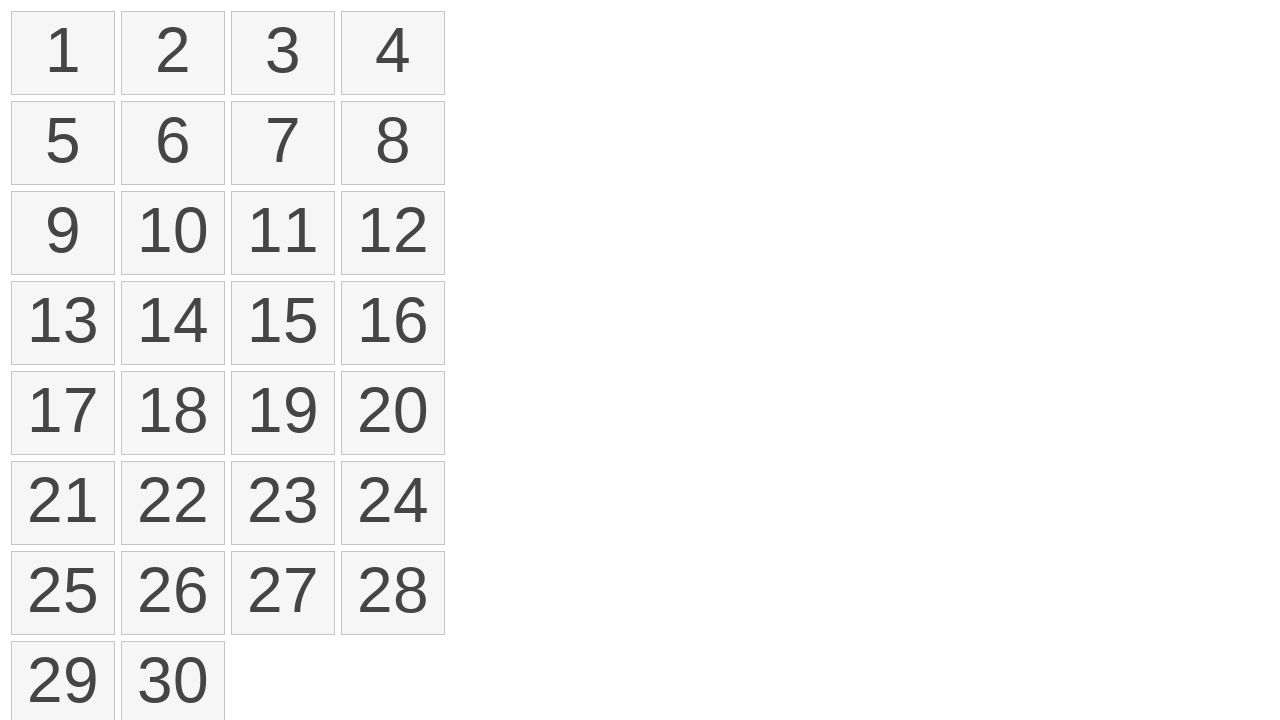

Moved mouse to first item in selectable list at (16, 16)
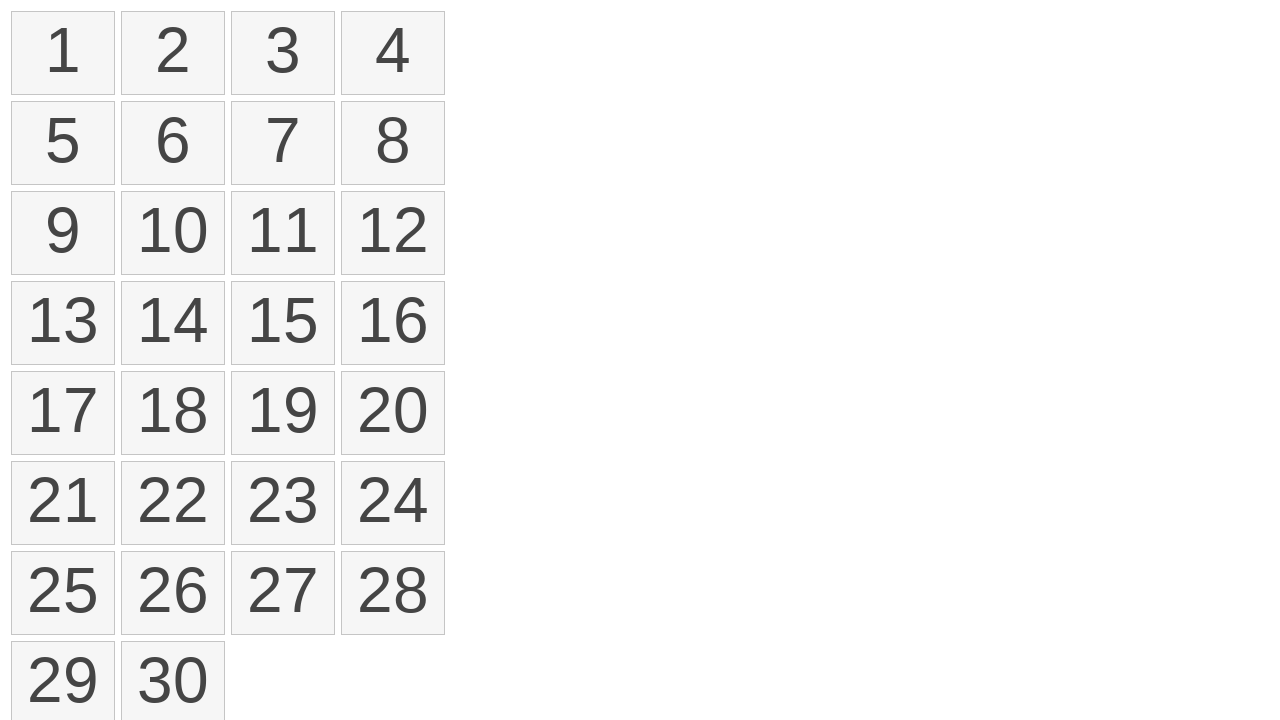

Pressed down mouse button to start click and hold at (16, 16)
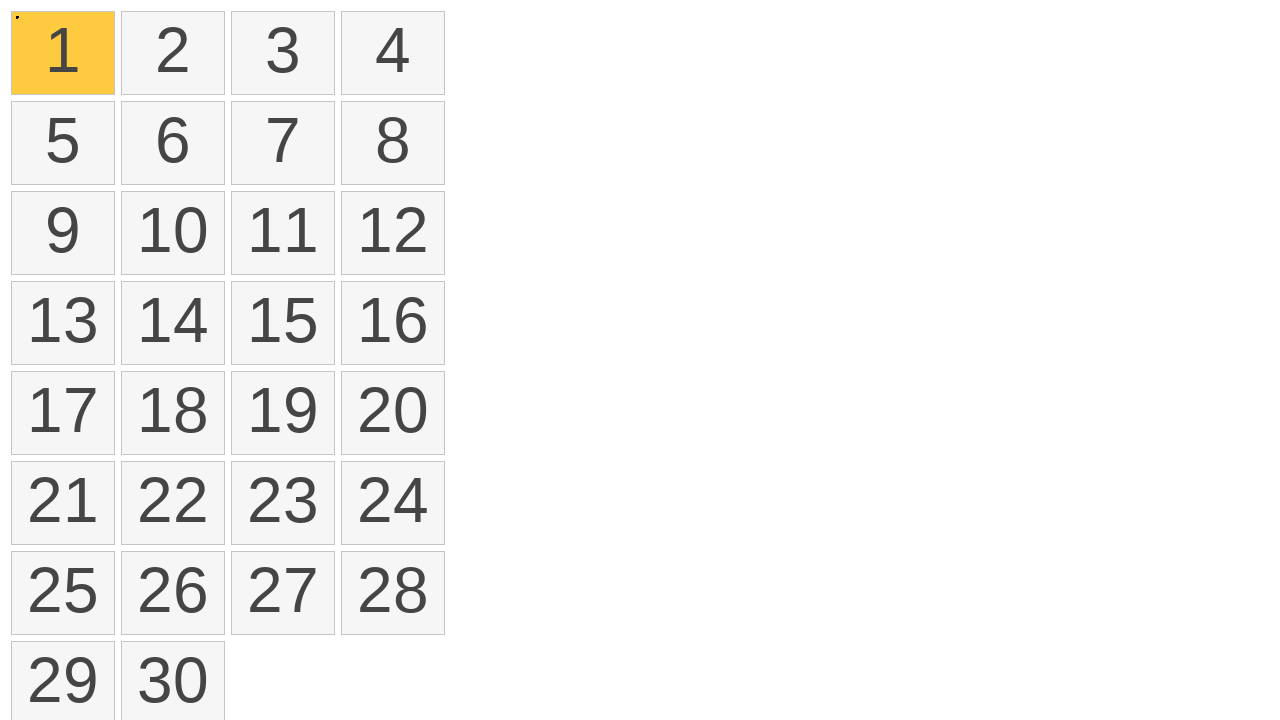

Dragged mouse to 15th item while holding button down at (236, 286)
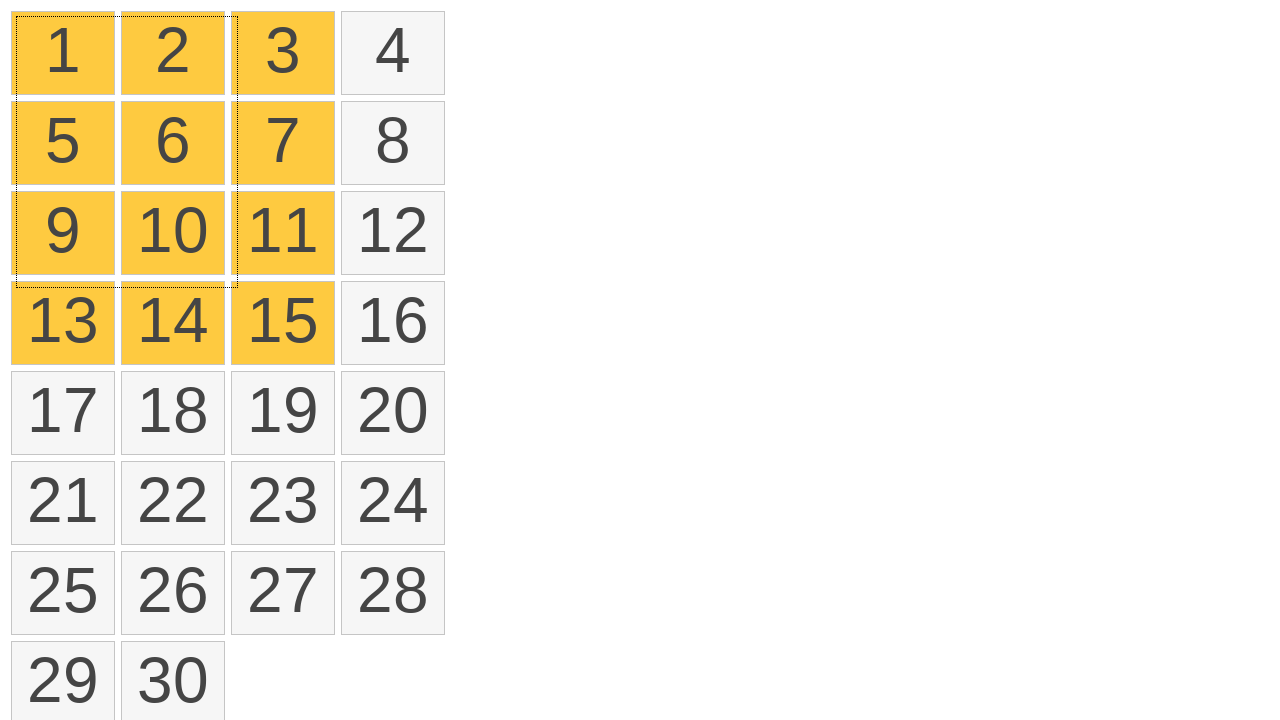

Released mouse button to complete click and hold selection at (236, 286)
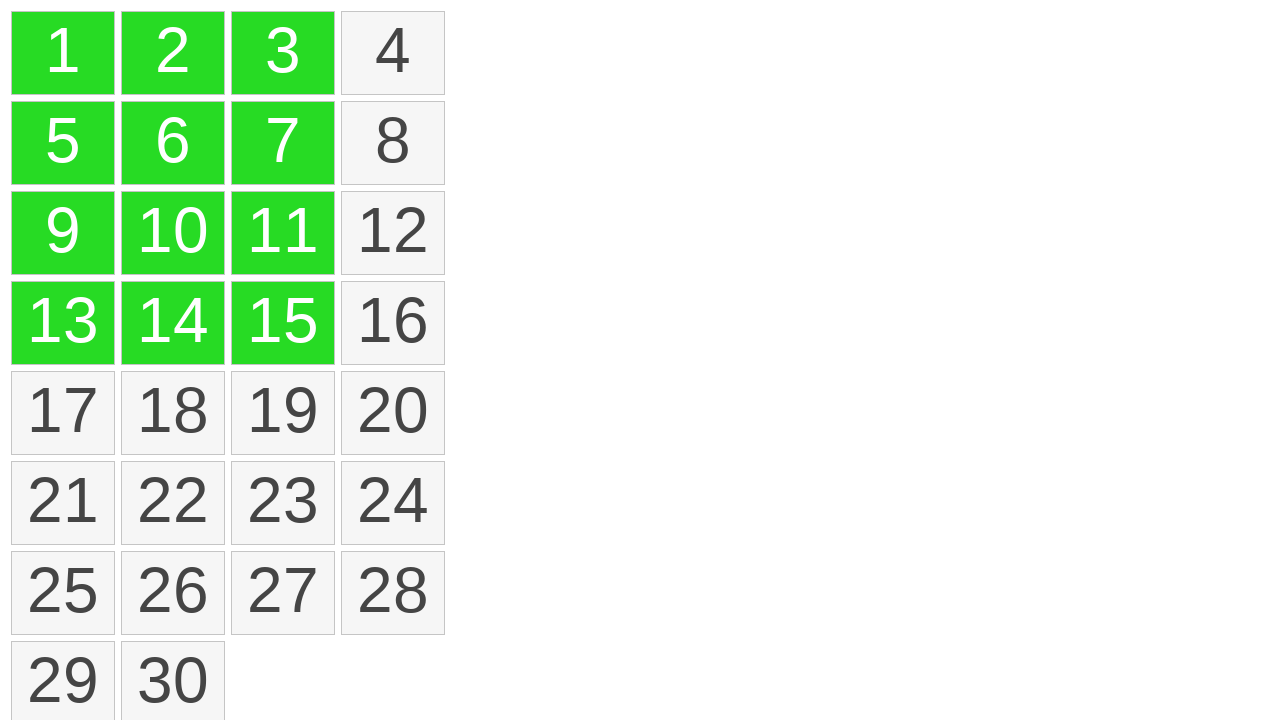

Waited 500ms for selection to complete
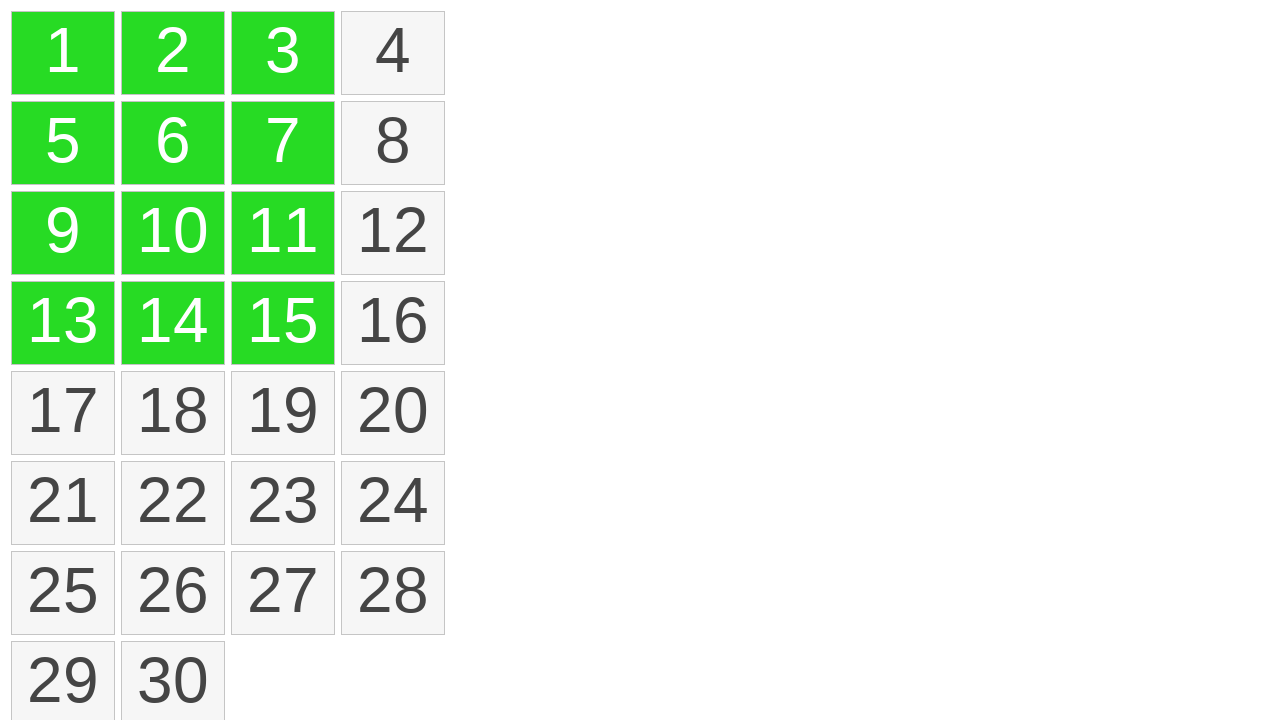

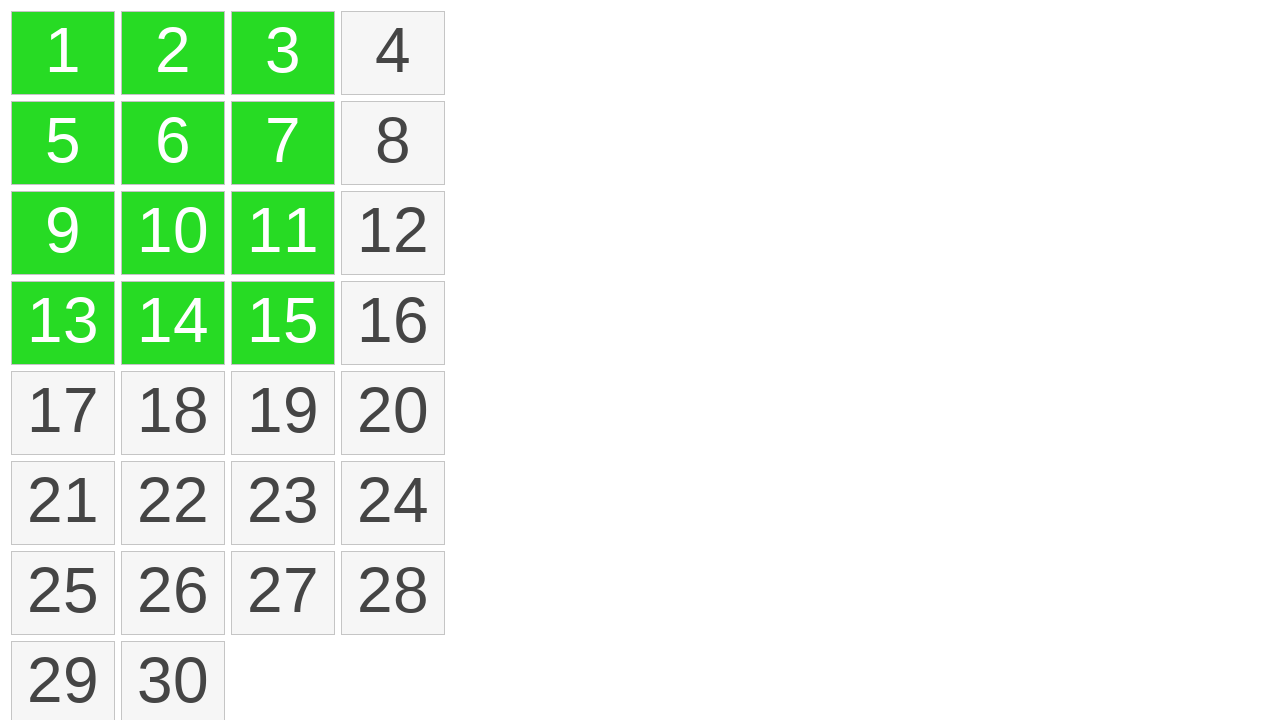